Navigates to a Chinese fund ranking page and clicks the "show all" button to display all fund data without pagination, then verifies the data table loads.

Starting URL: http://fund.eastmoney.com/data/fundranking.html#tall;c0;r;s6yzf;pn50;ddesc;qsd20200730;qed20210730;qdii;zq;gg;gzbd;gzfs;bbzt;sfbb

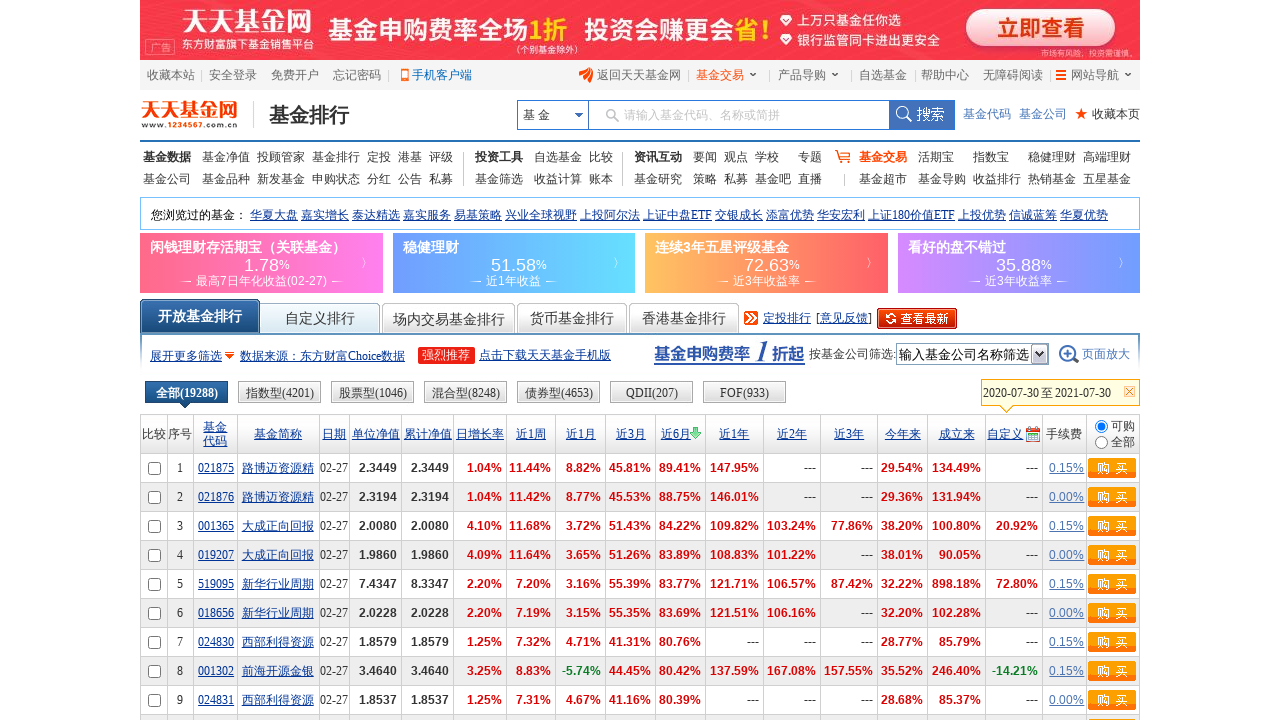

Waited 3 seconds for page to load
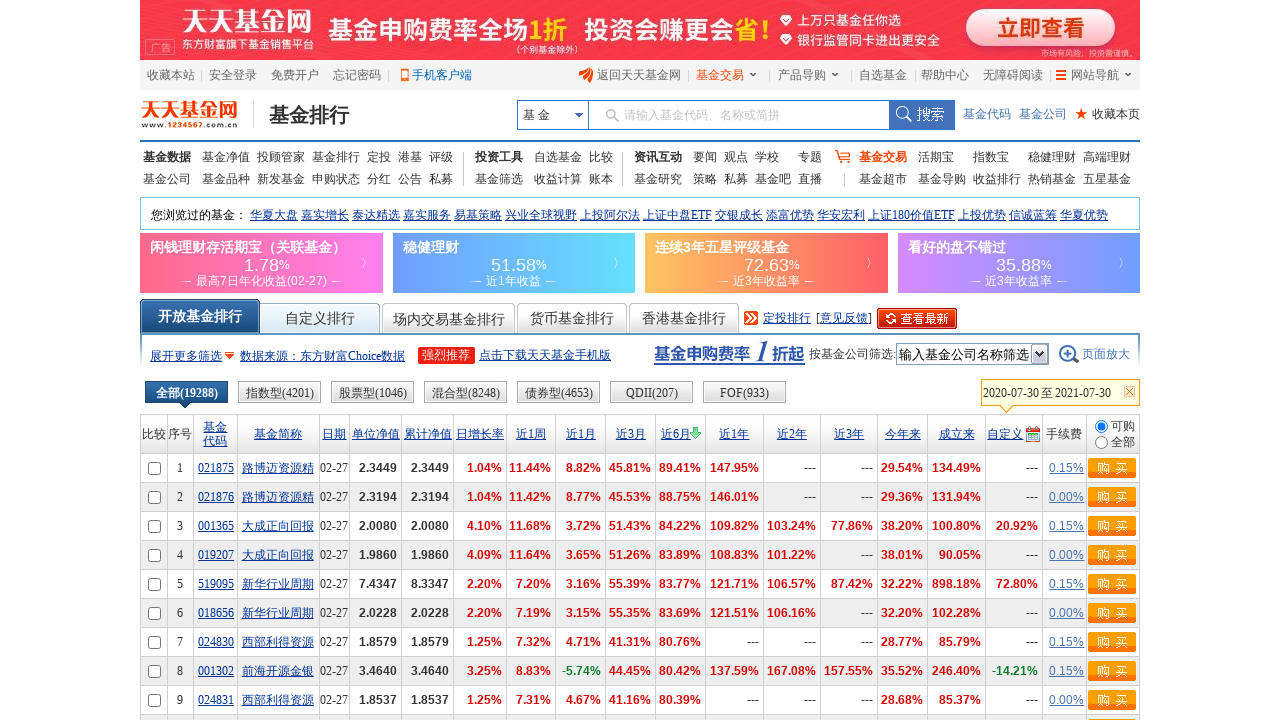

Clicked the 'show all' button to display all fund data without pagination at (1072, 360) on xpath=//*[@id="showall"]
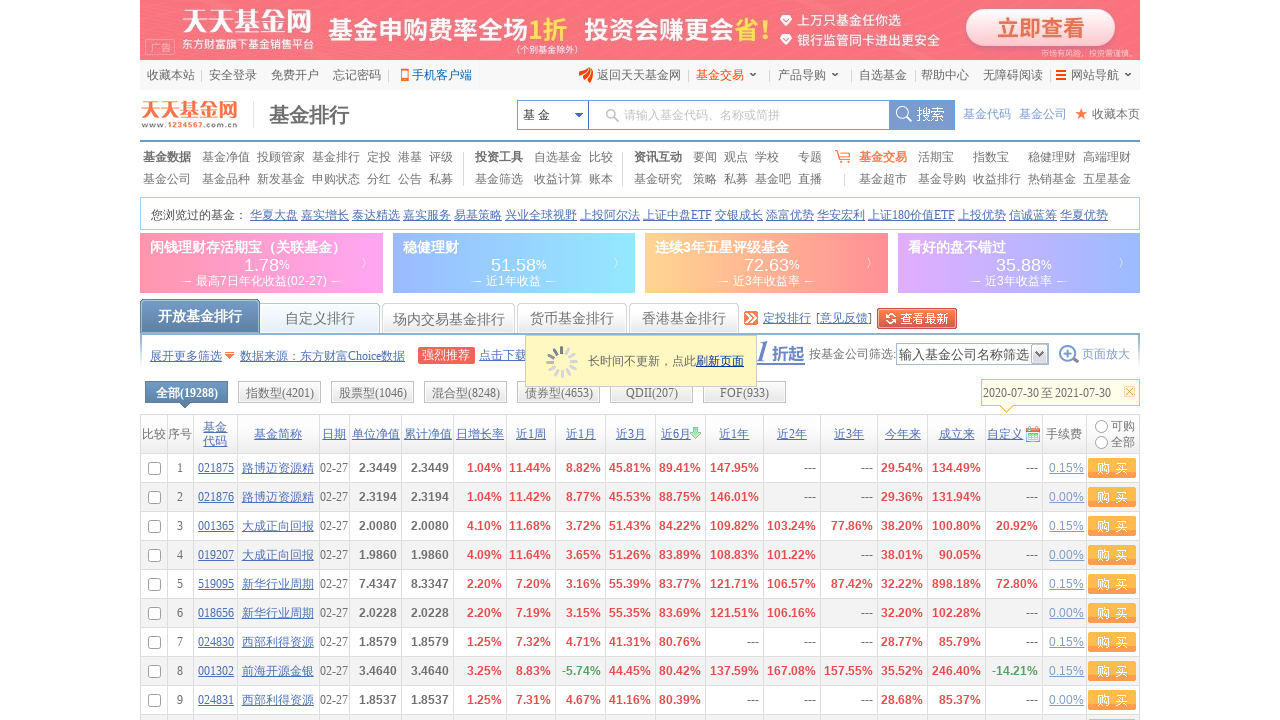

Waited 6 seconds for the full data table to load
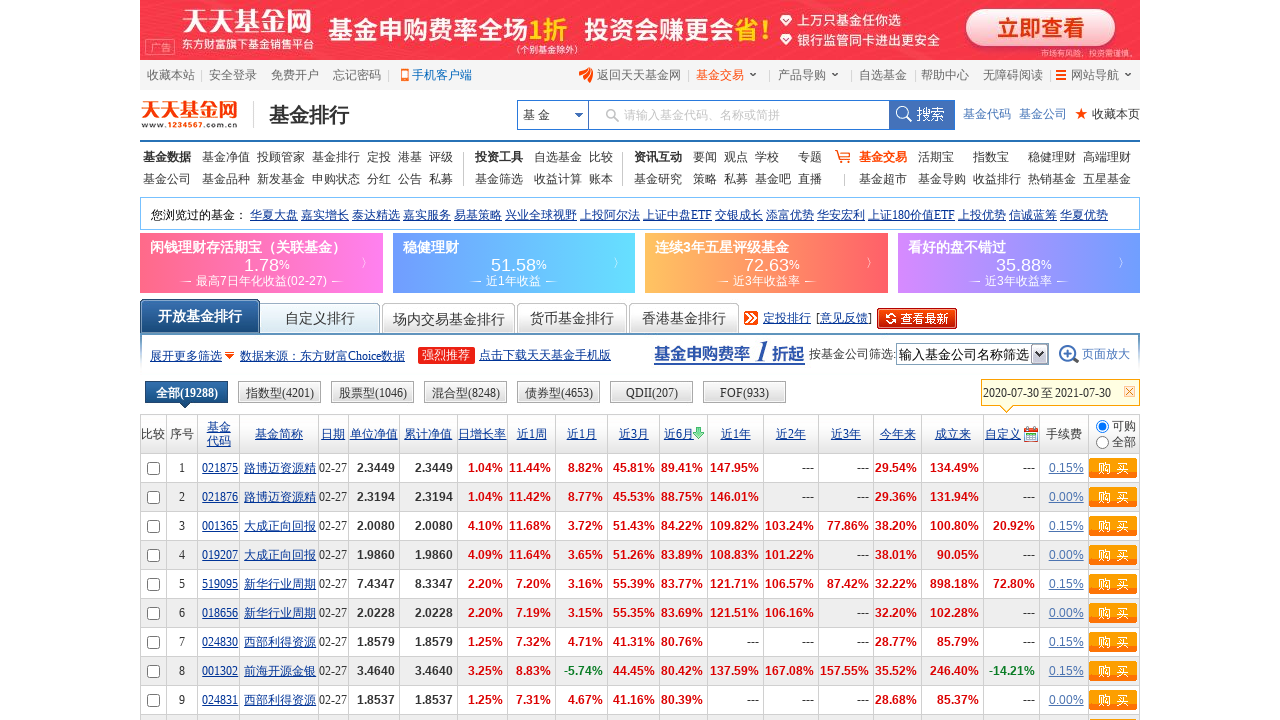

Verified the data table is present with fund rows loaded
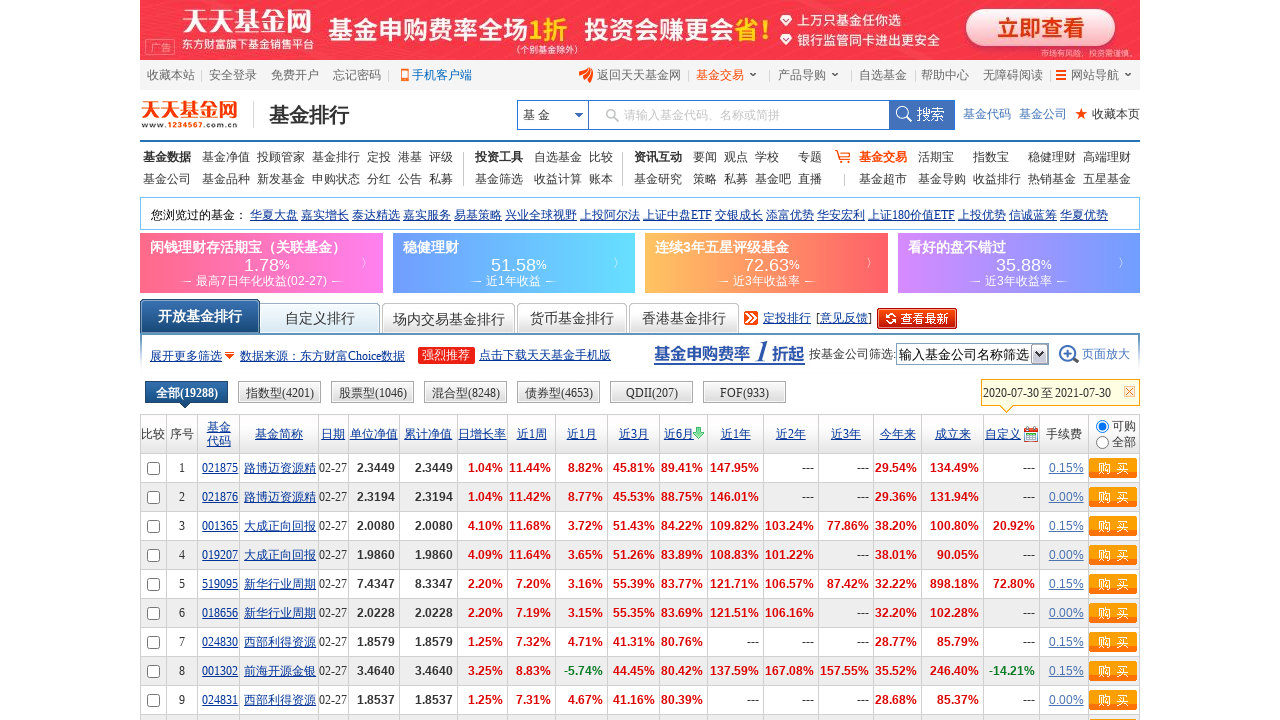

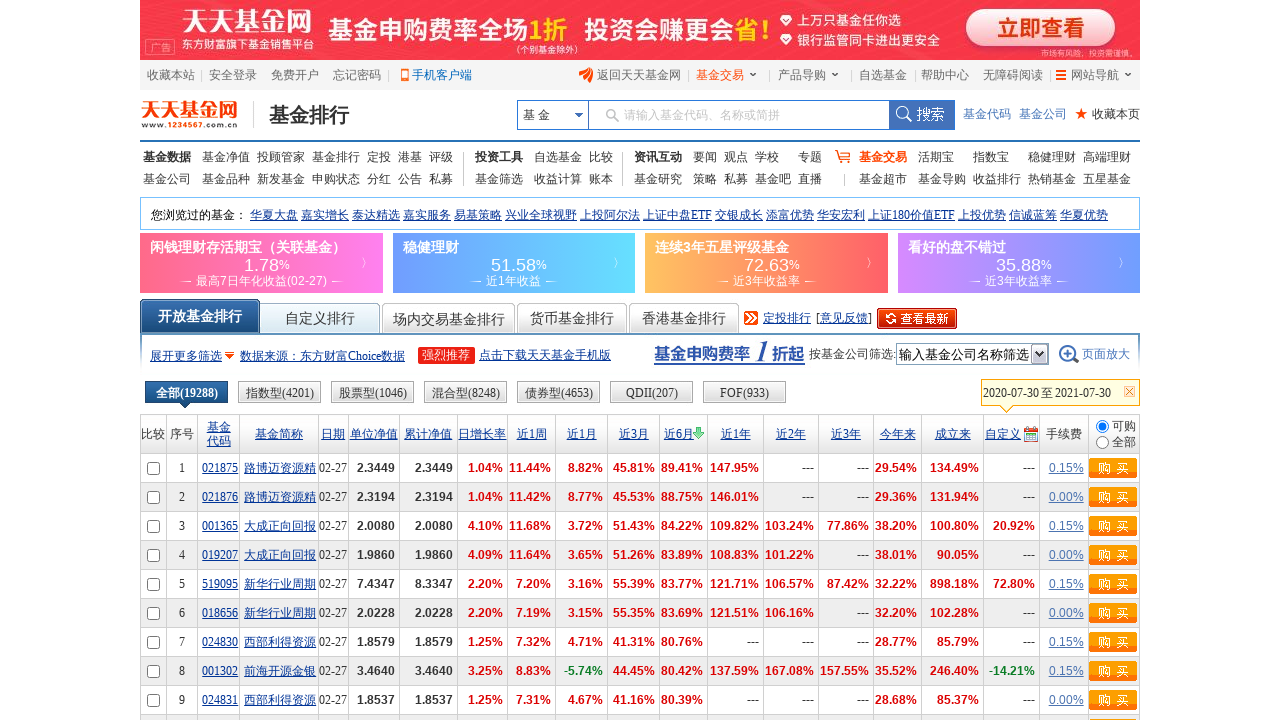